Tests browser window position manipulation by getting the current window position and then setting a new position with specific x and y coordinates.

Starting URL: https://skpatro.github.io/demo/links/

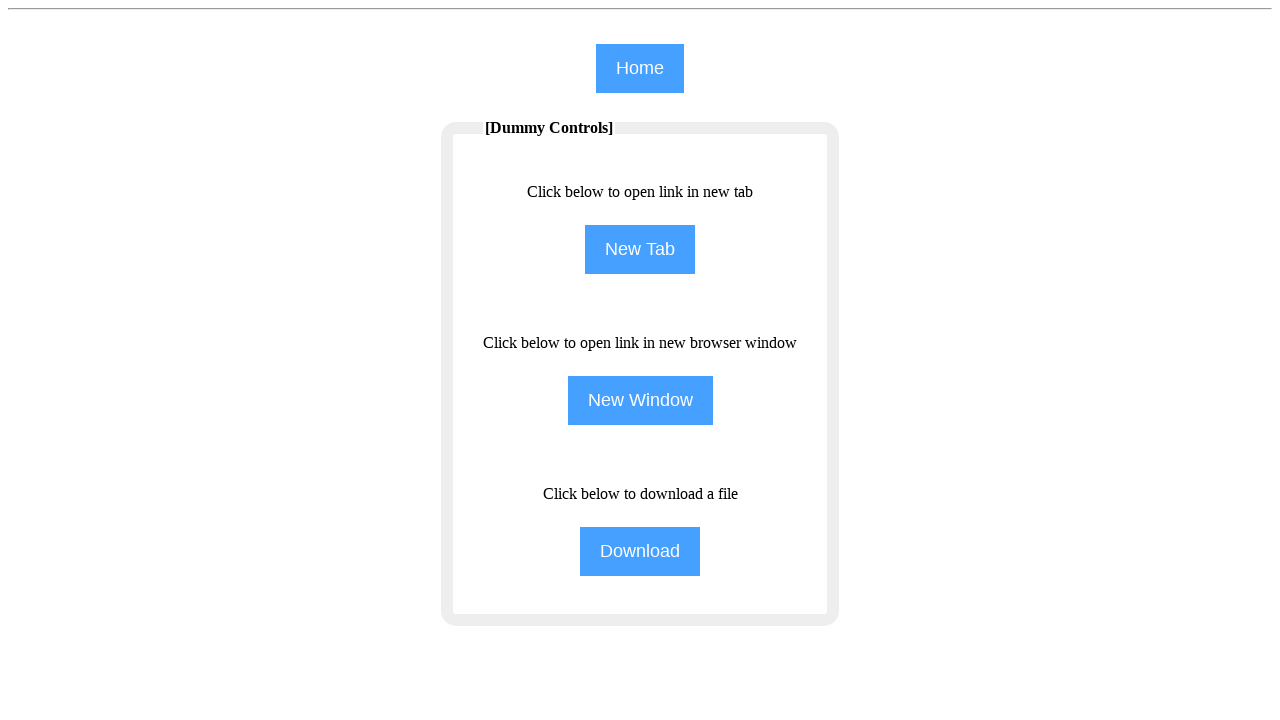

Retrieved current viewport size
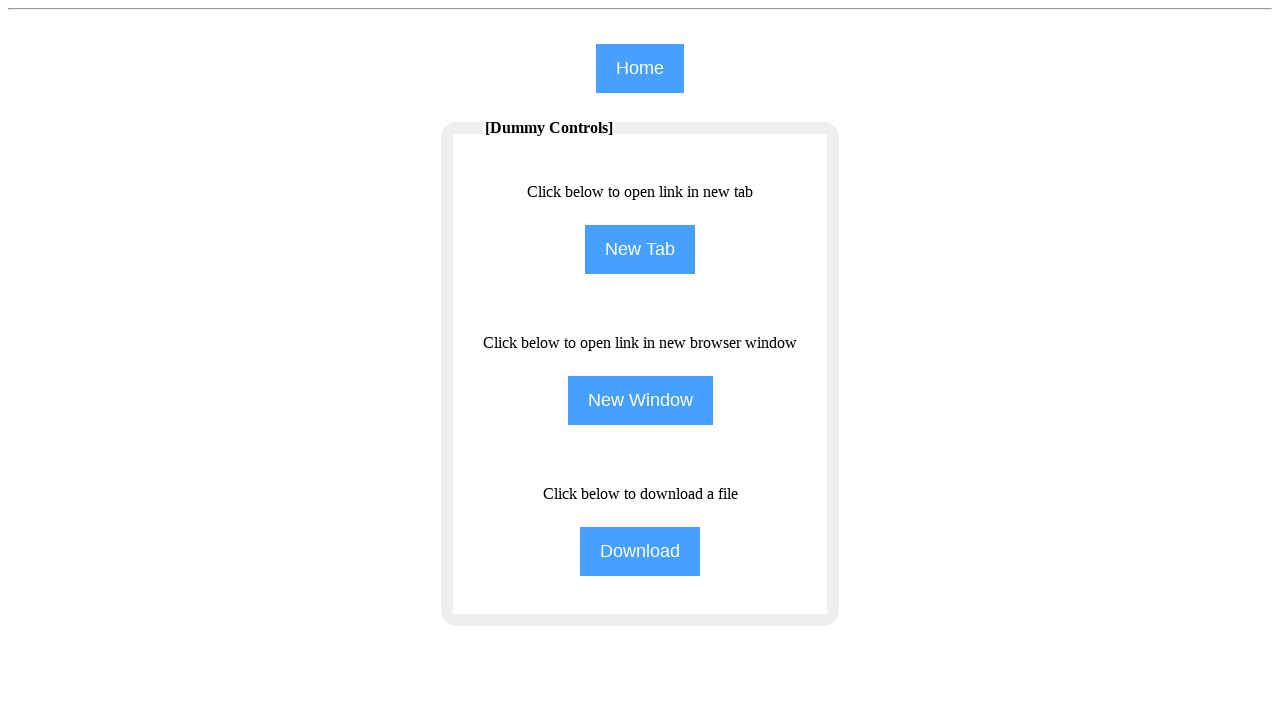

Set new viewport size to 800x600 pixels
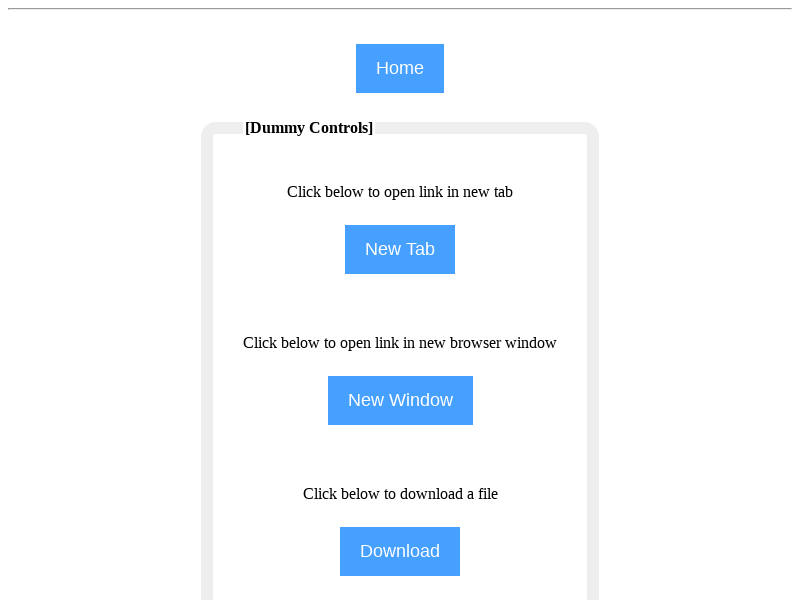

Waited 1 second to observe viewport size change
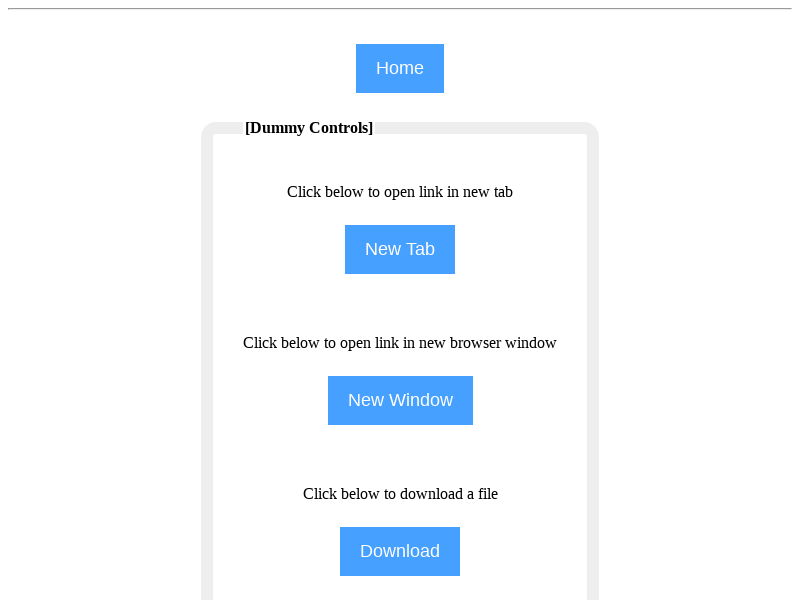

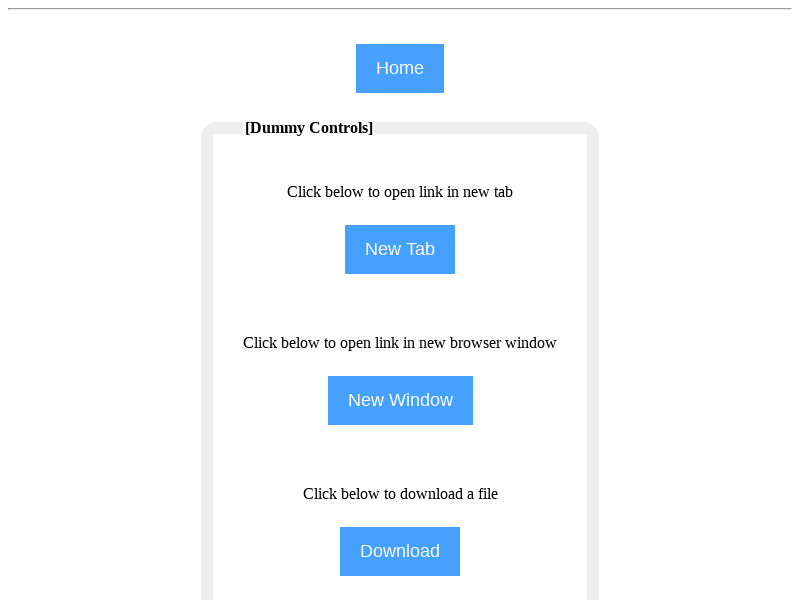